Tests filtering to display only active (uncompleted) items

Starting URL: https://demo.playwright.dev/todomvc

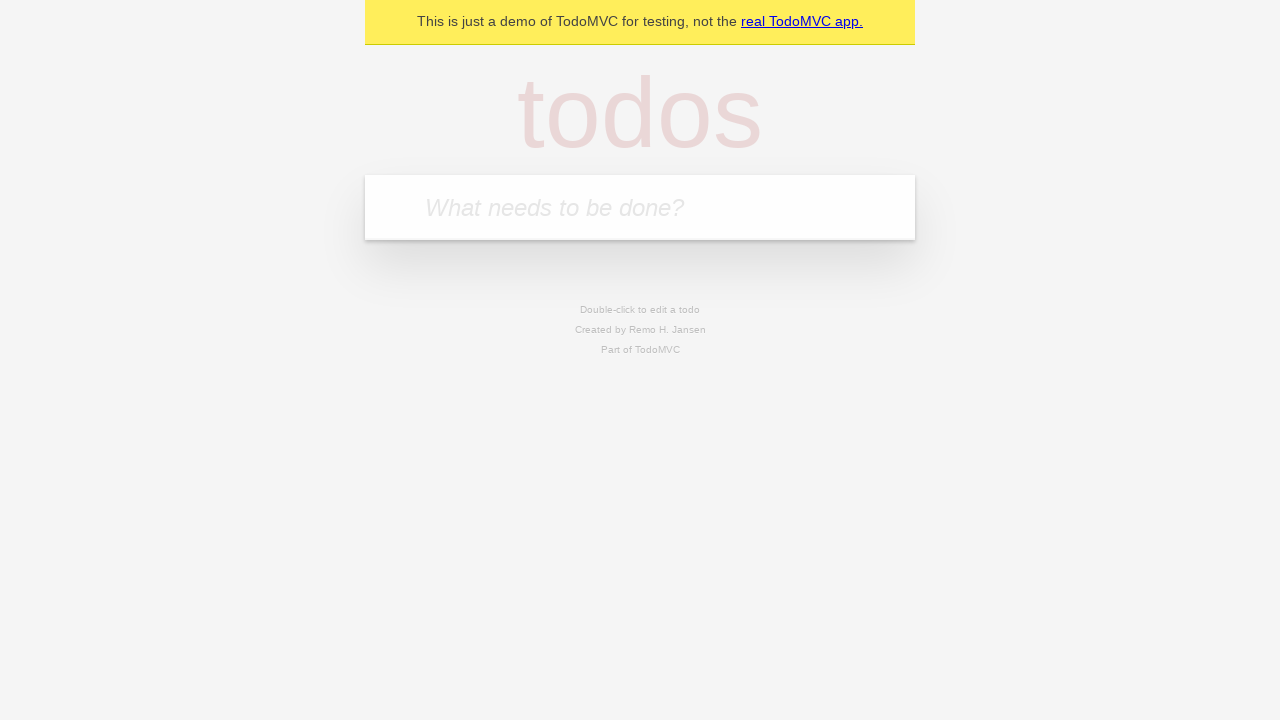

Filled todo input with 'buy some cheese' on internal:attr=[placeholder="What needs to be done?"i]
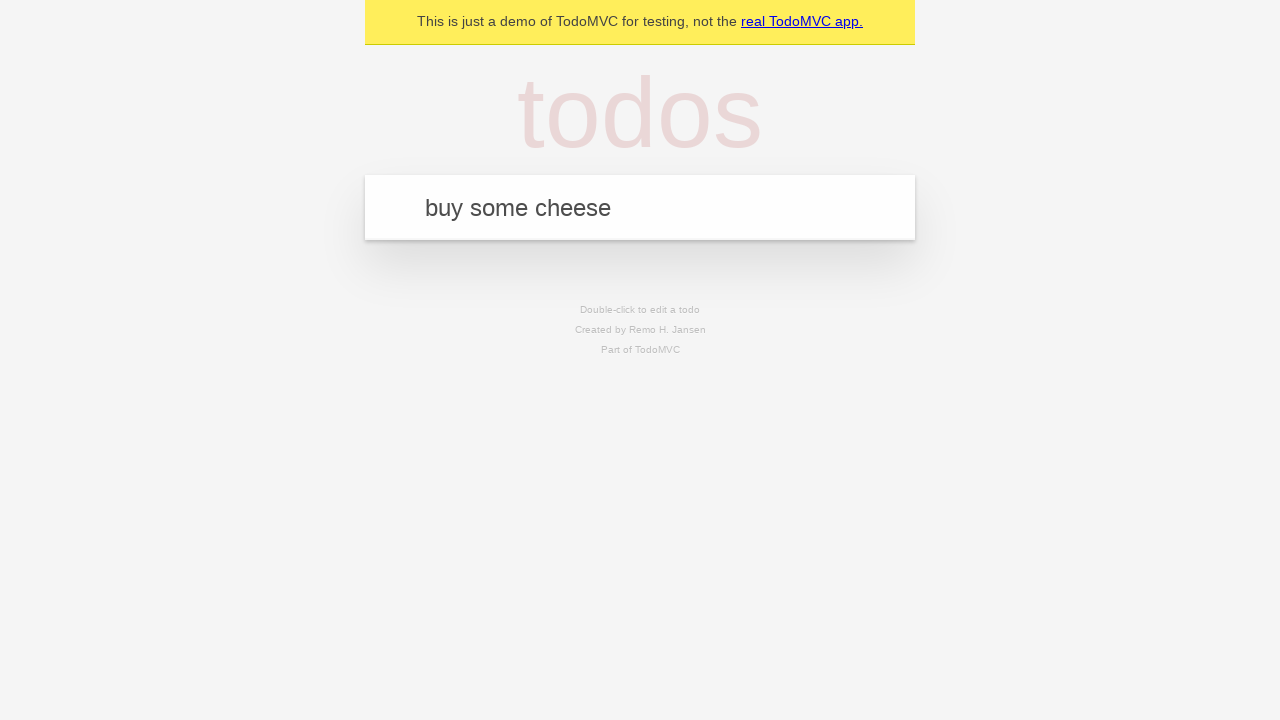

Pressed Enter to add todo 'buy some cheese' on internal:attr=[placeholder="What needs to be done?"i]
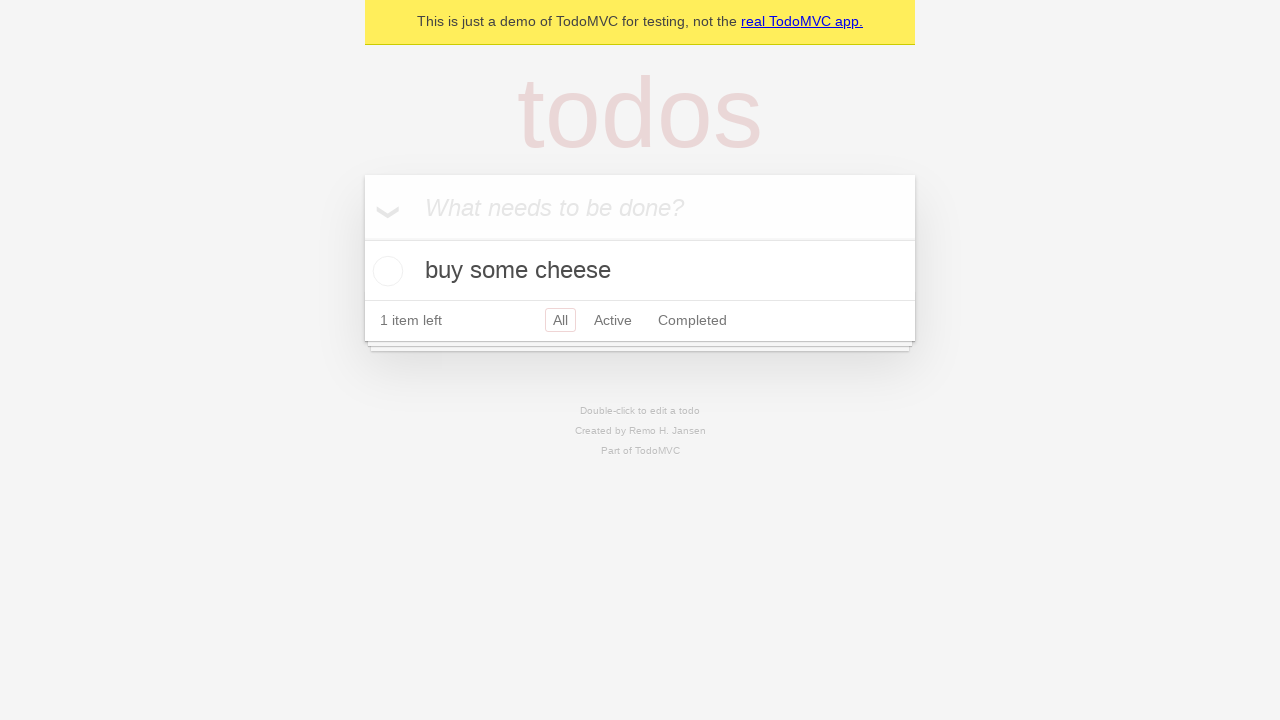

Filled todo input with 'feed the cat' on internal:attr=[placeholder="What needs to be done?"i]
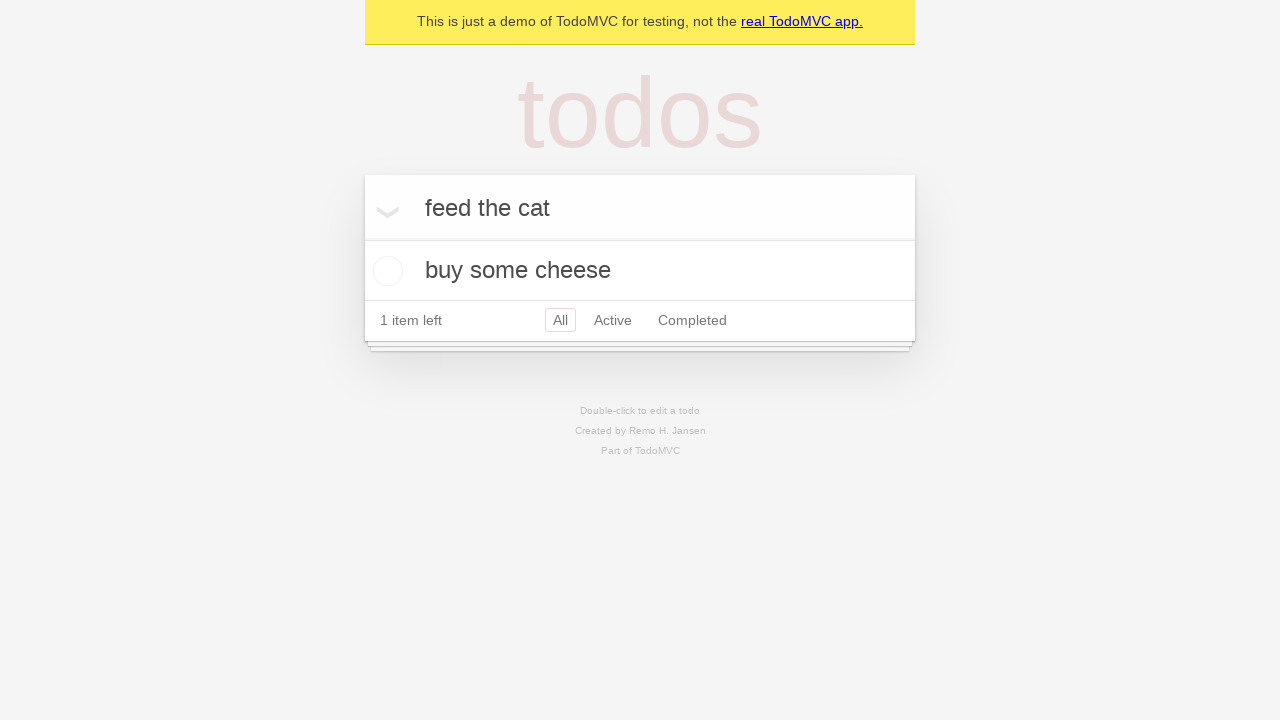

Pressed Enter to add todo 'feed the cat' on internal:attr=[placeholder="What needs to be done?"i]
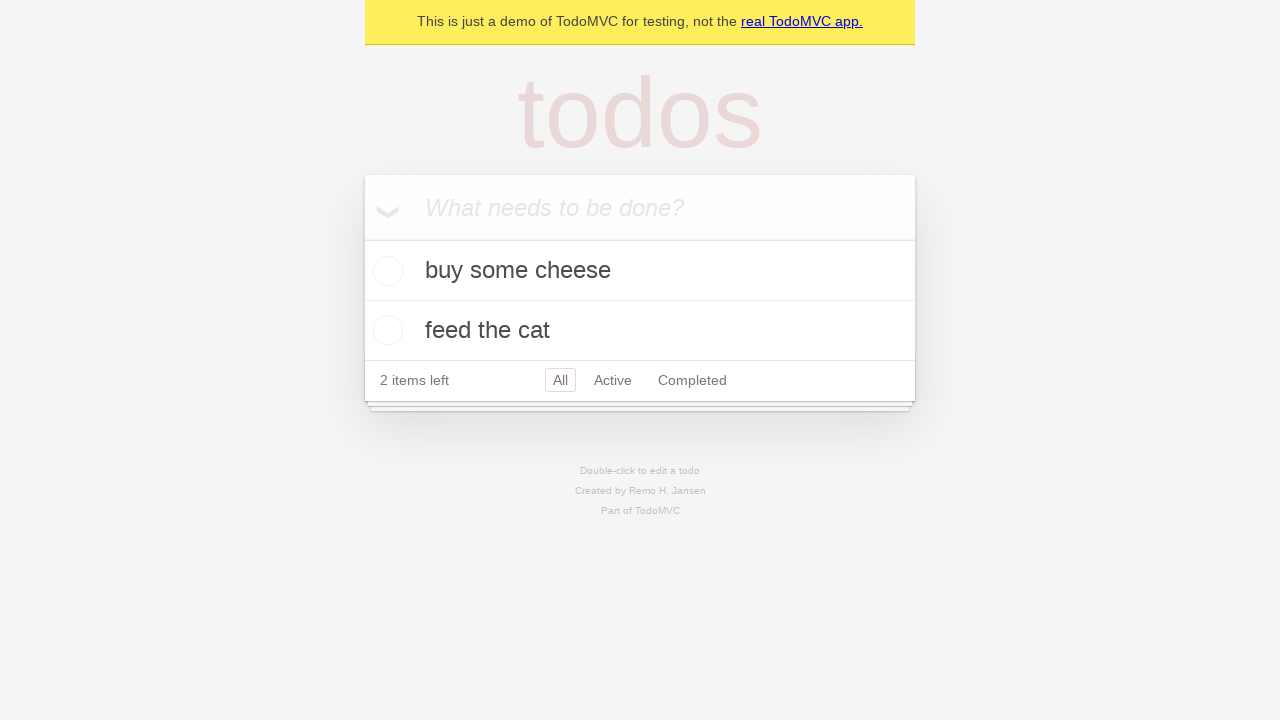

Filled todo input with 'book a doctors appointment' on internal:attr=[placeholder="What needs to be done?"i]
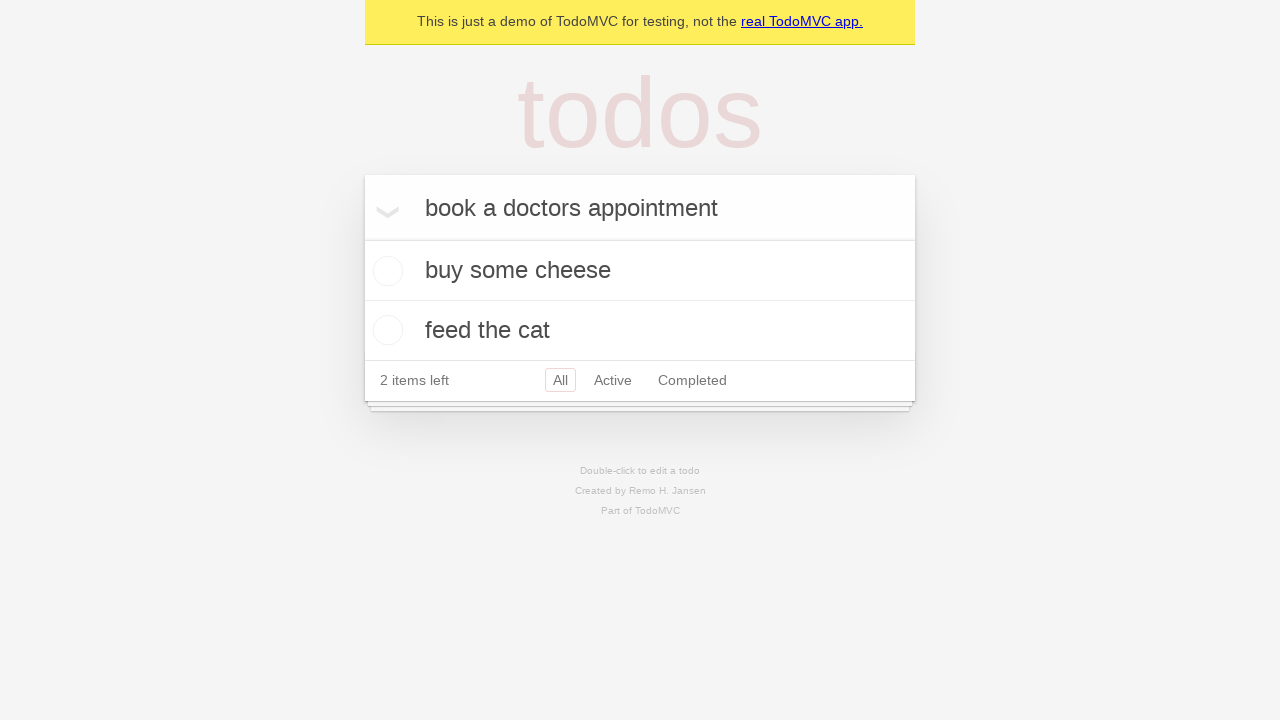

Pressed Enter to add todo 'book a doctors appointment' on internal:attr=[placeholder="What needs to be done?"i]
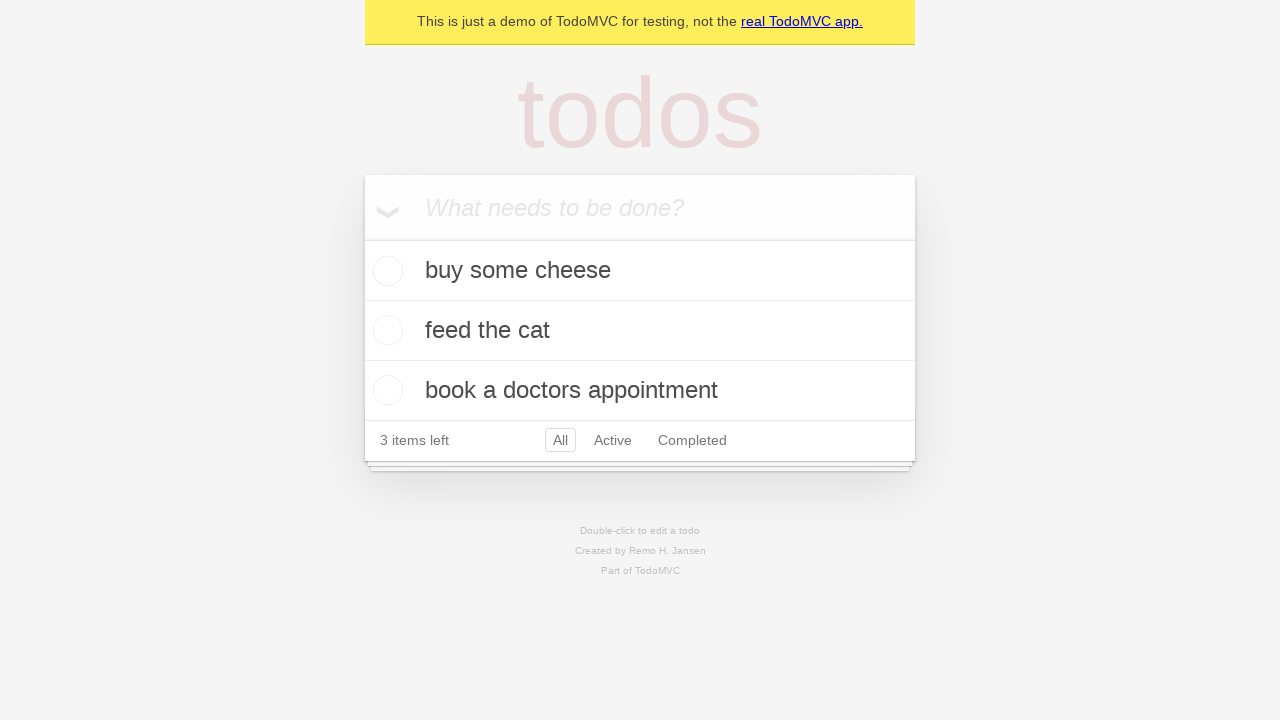

Checked the second todo item as completed at (385, 330) on internal:testid=[data-testid="todo-item"s] >> nth=1 >> internal:role=checkbox
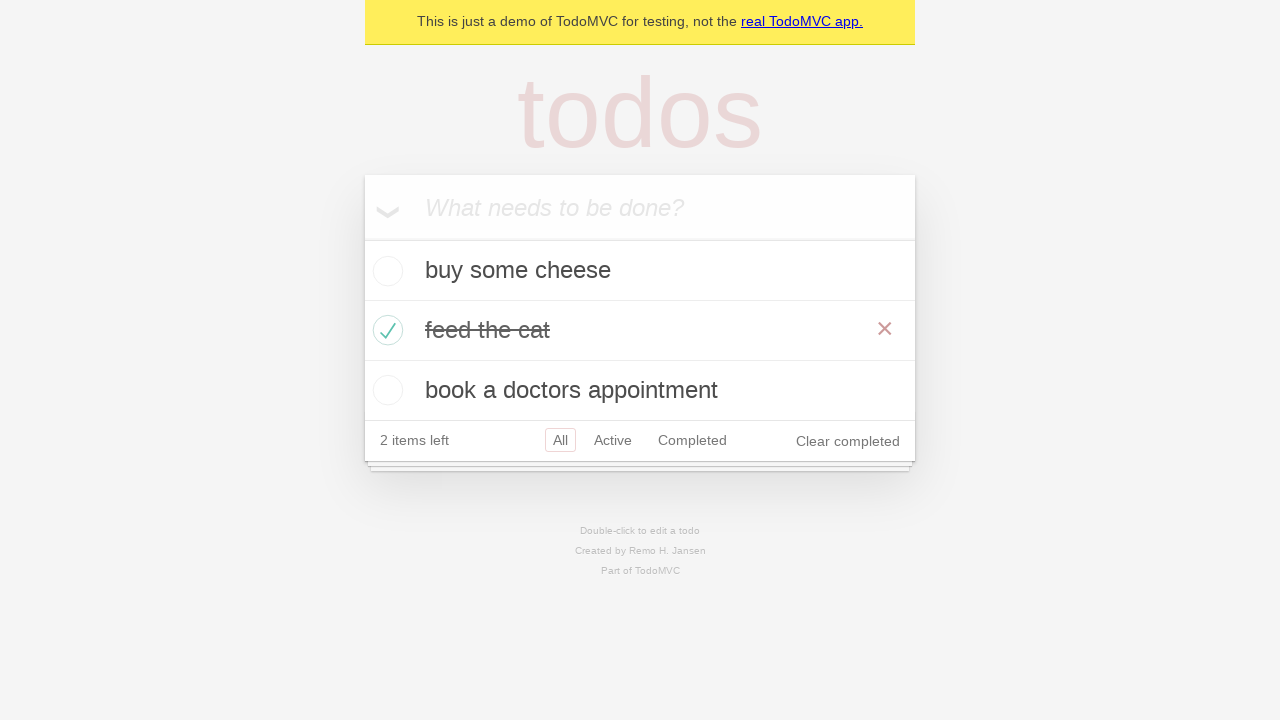

Clicked Active filter to display only uncompleted items at (613, 440) on internal:role=link[name="Active"i]
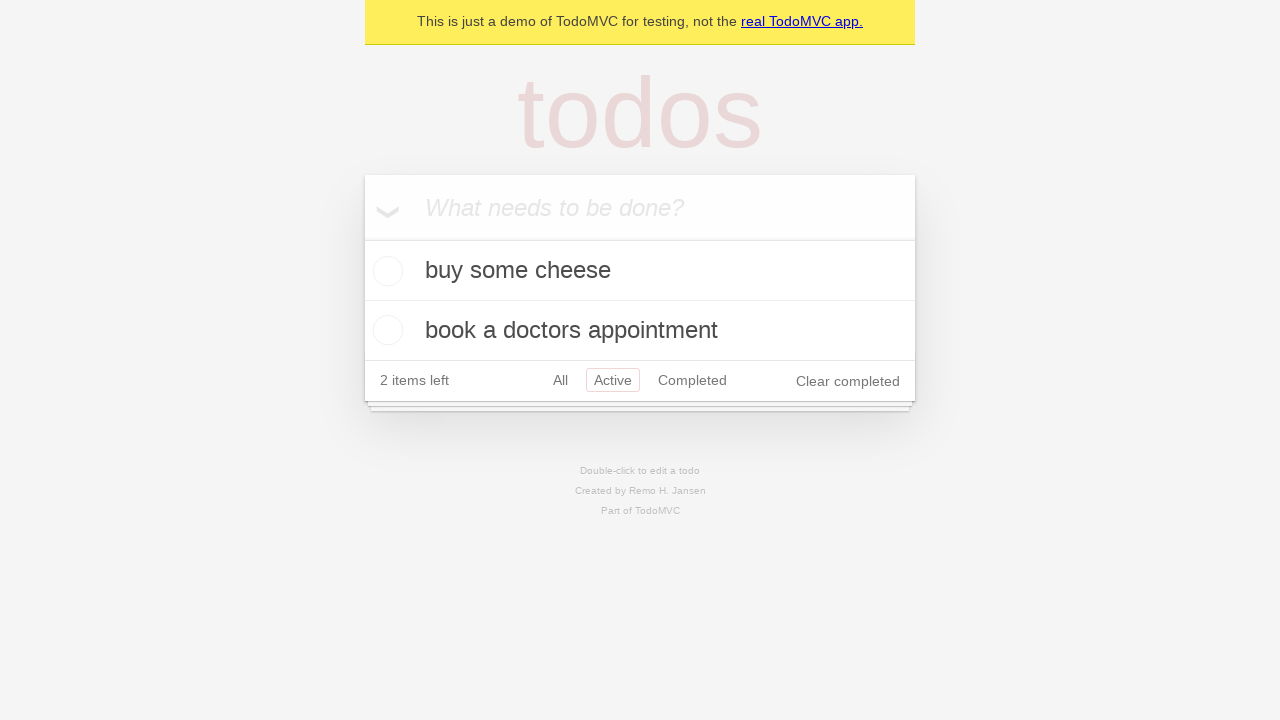

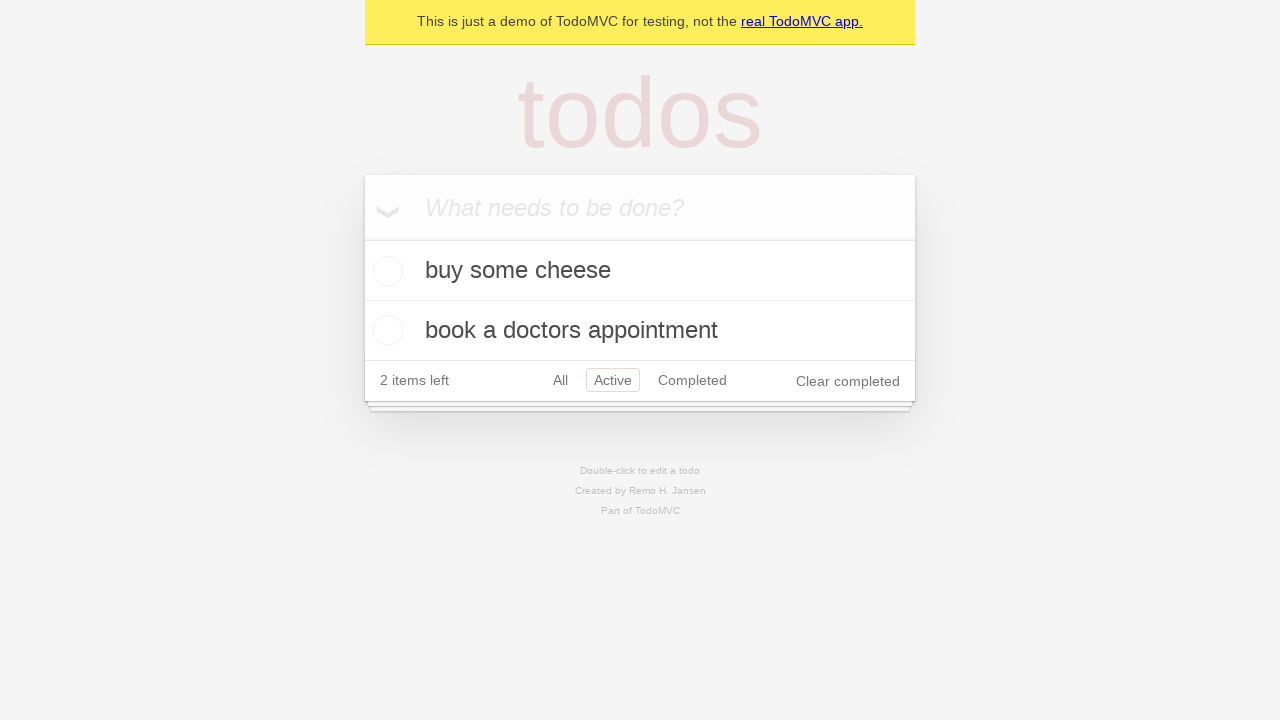